Tests drag and drop functionality by dragging an image element to a specific location using coordinate offsets

Starting URL: https://jqueryui.com/resources/demos/droppable/photo-manager.html

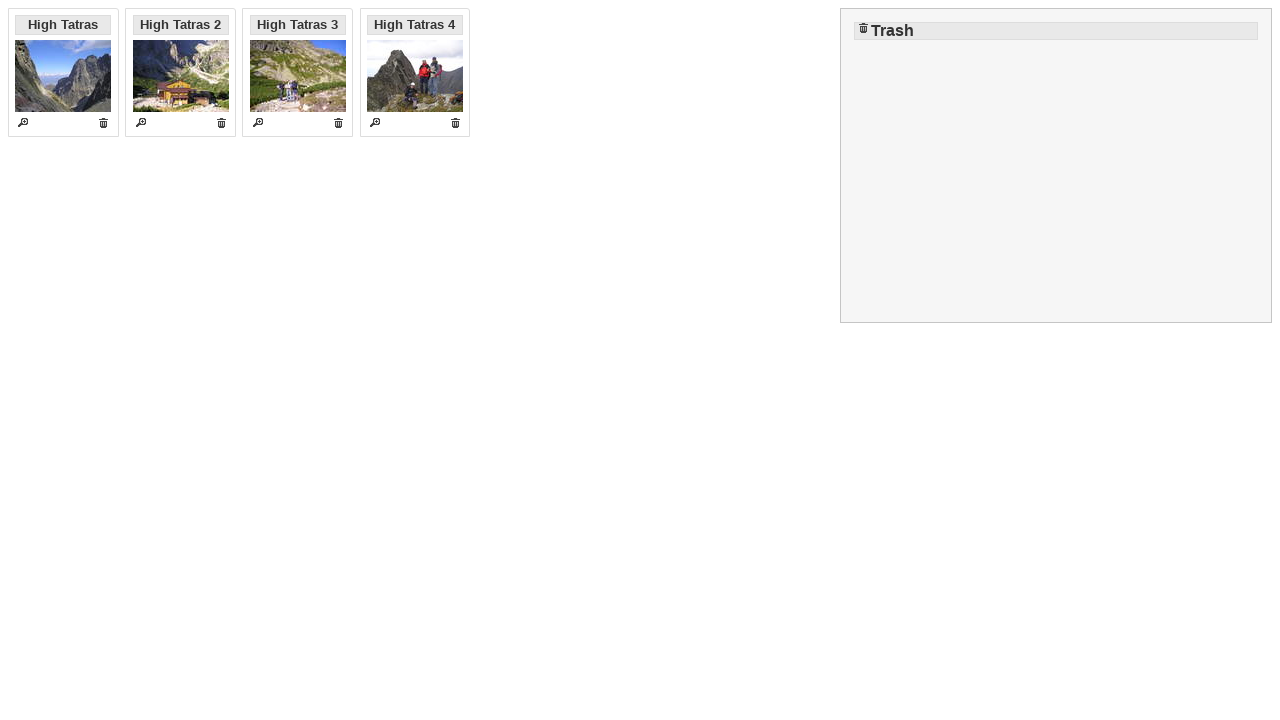

Waited for image element (high_tatras2_min.jpg) to become visible
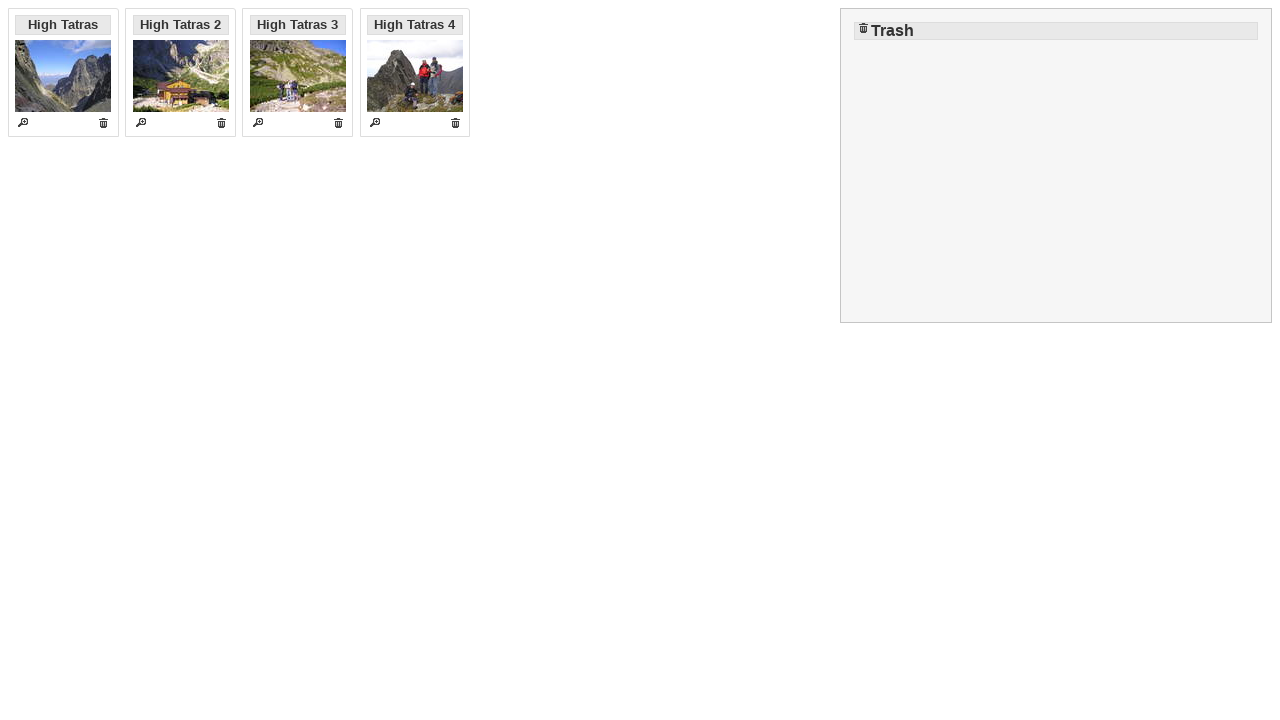

Retrieved bounding box coordinates of the image element
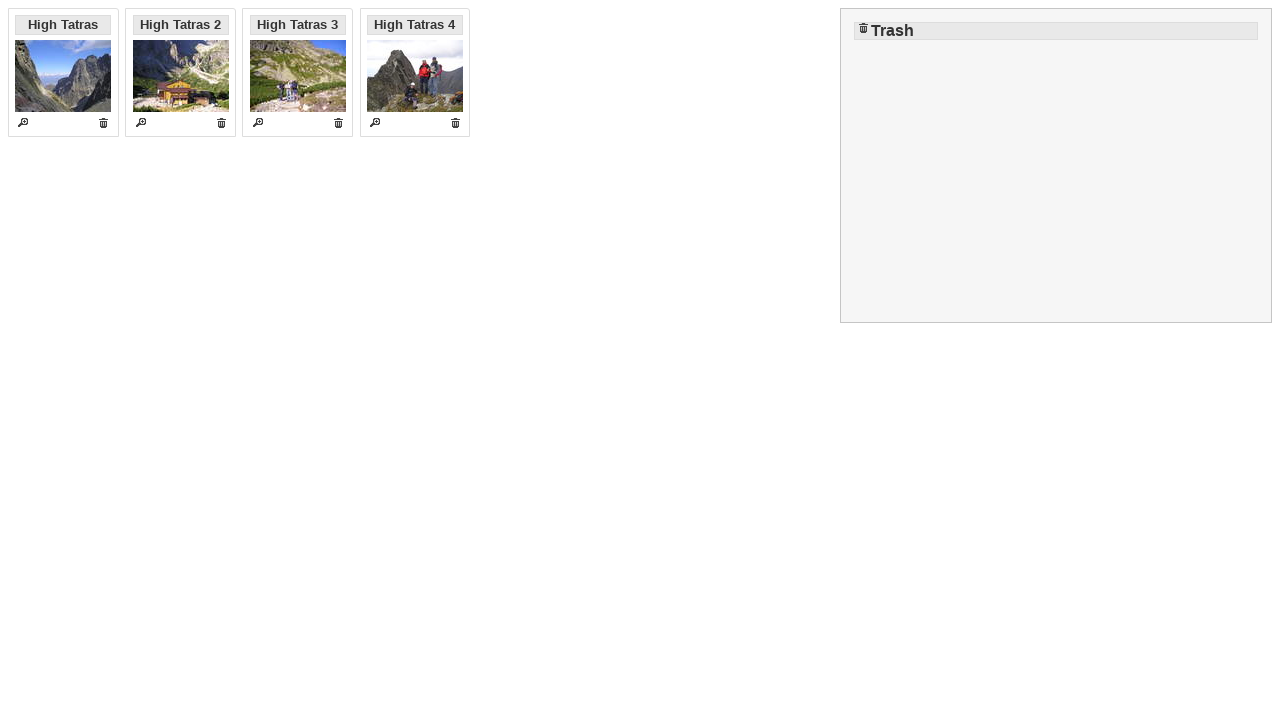

Moved mouse to center of image element at (181, 76)
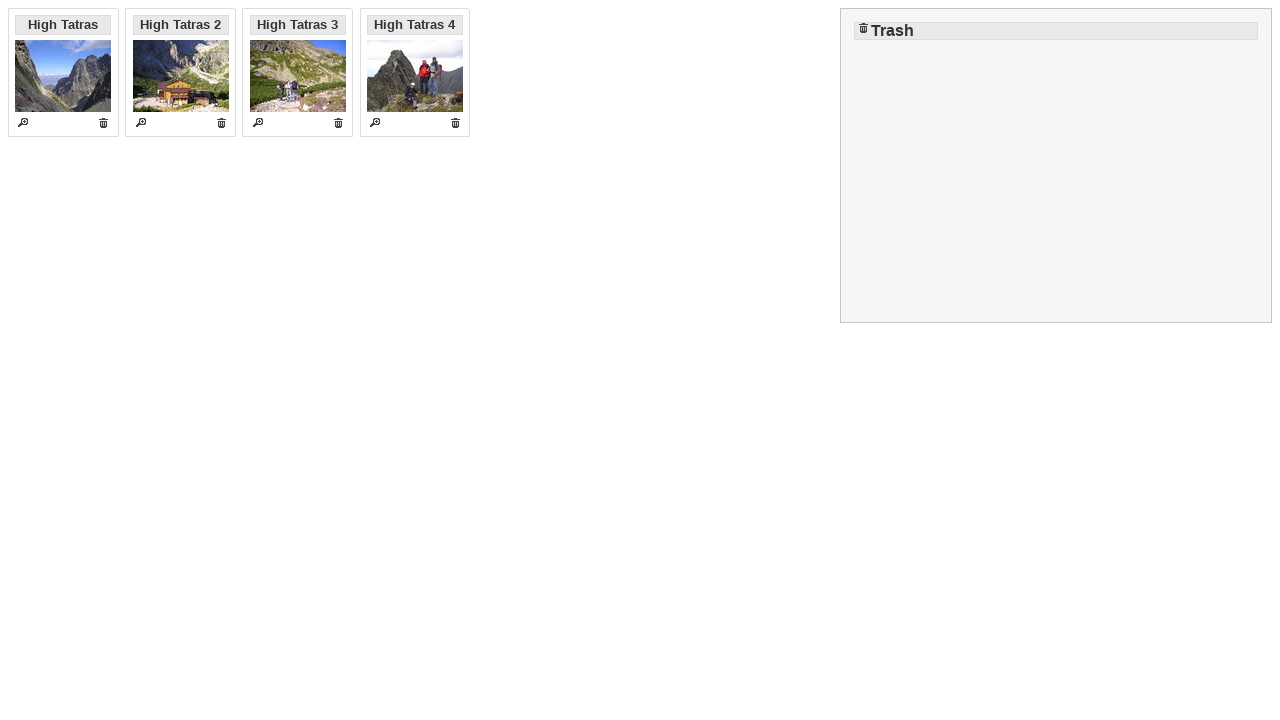

Pressed mouse button down to start drag at (181, 76)
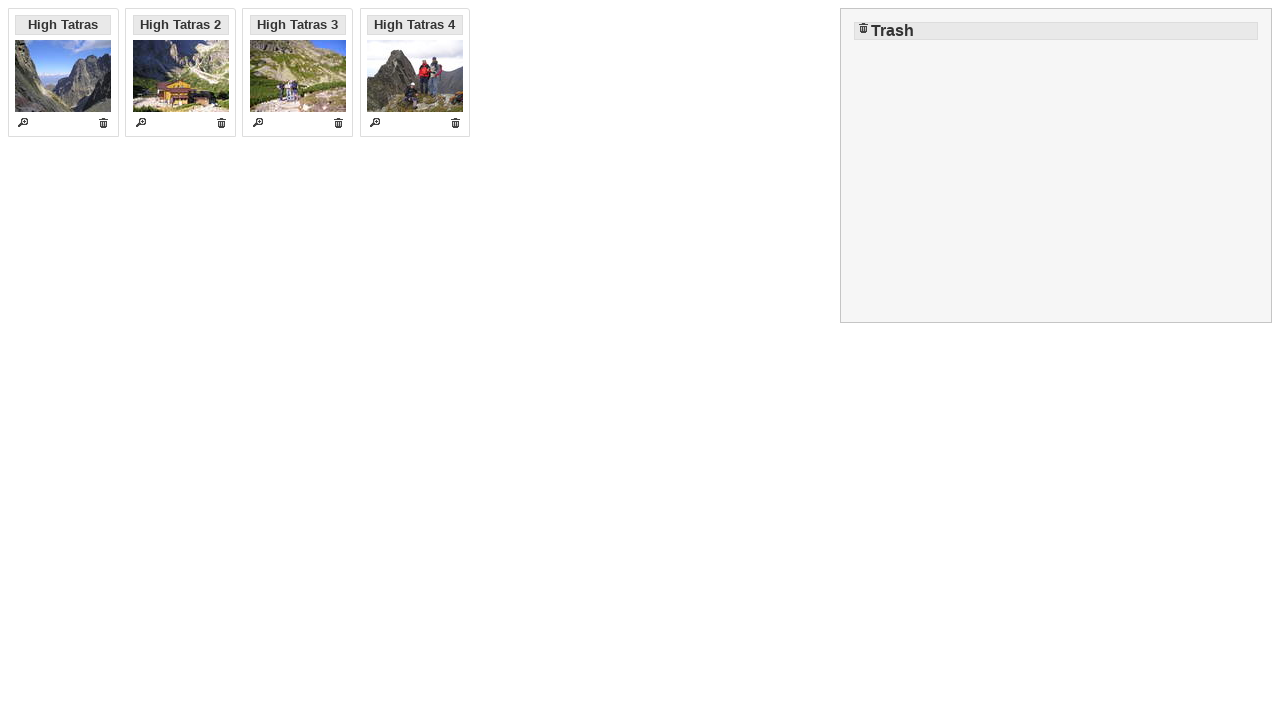

Dragged image 600px right and 200px down to target location at (781, 276)
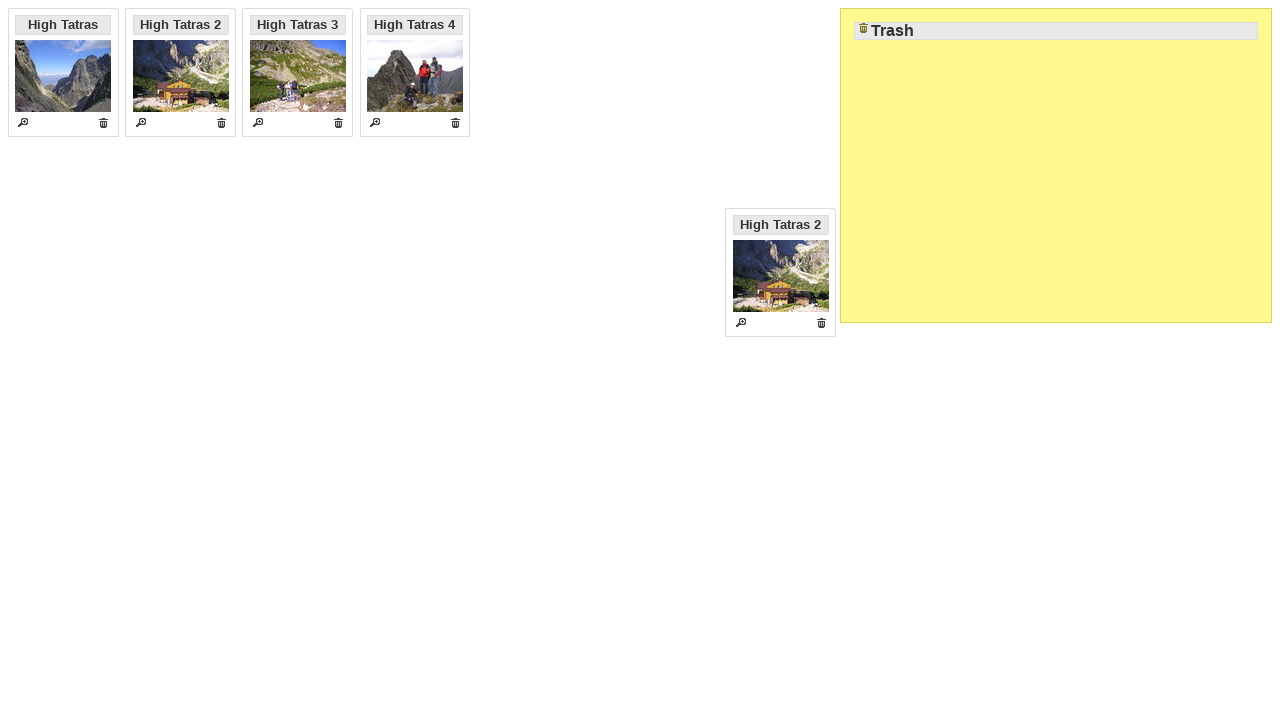

Released mouse button to complete drag and drop operation at (781, 276)
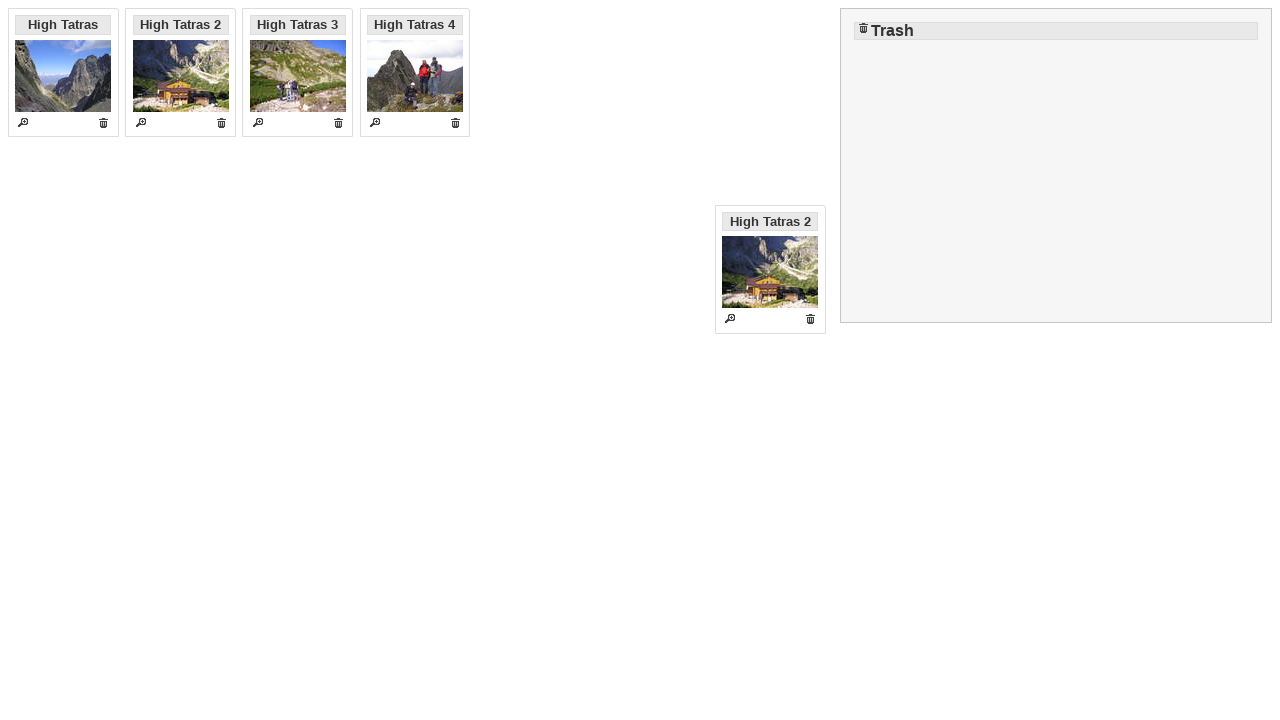

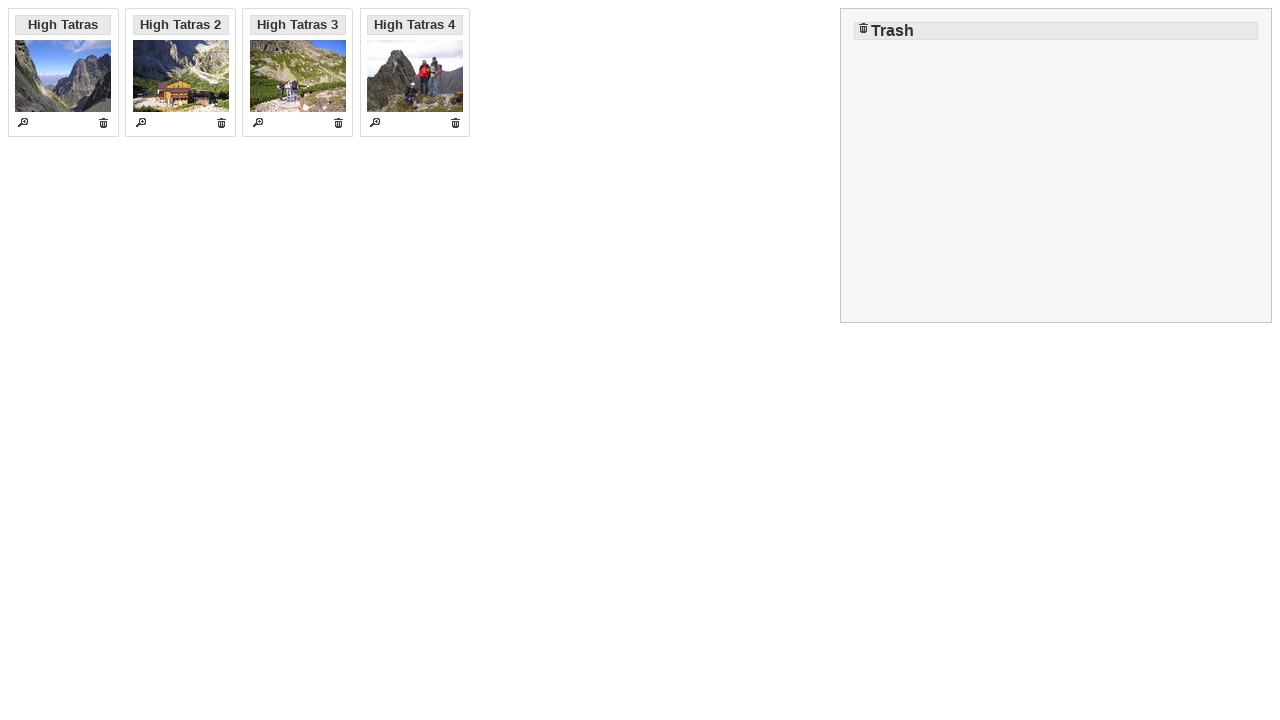